Navigates to a page, clicks a link with a mathematically calculated text value, then fills out a form with personal information (first name, last name, city, country) and submits it.

Starting URL: http://suninjuly.github.io/find_link_text

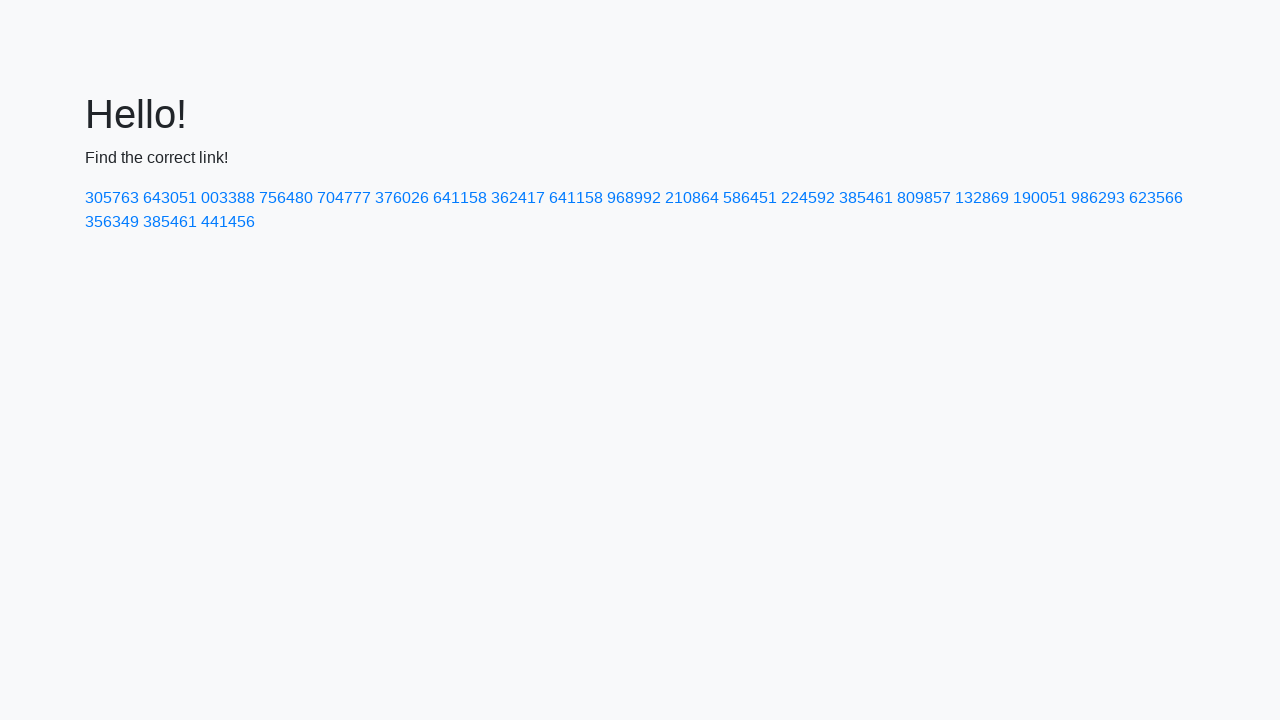

Clicked link with calculated text value: 224592 at (808, 198) on text=224592
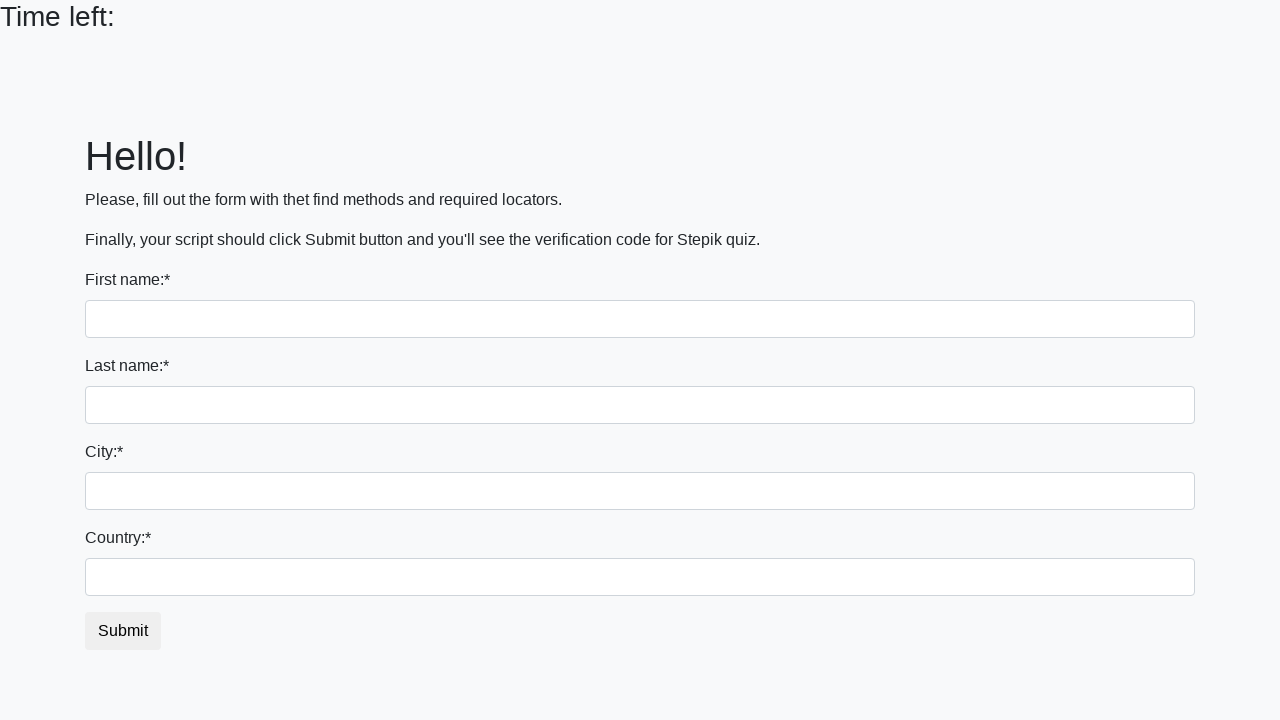

Filled in first name field with 'Ivan' on input
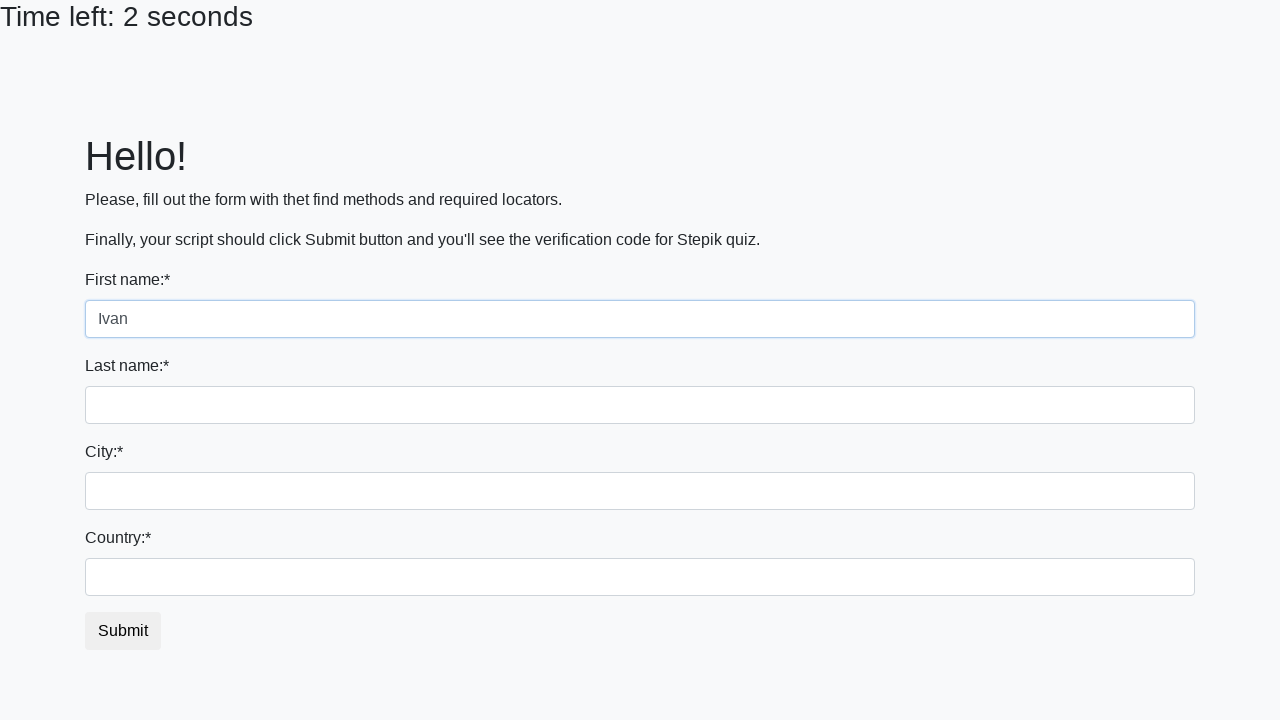

Filled in last name field with 'Petrov' on input[name='last_name']
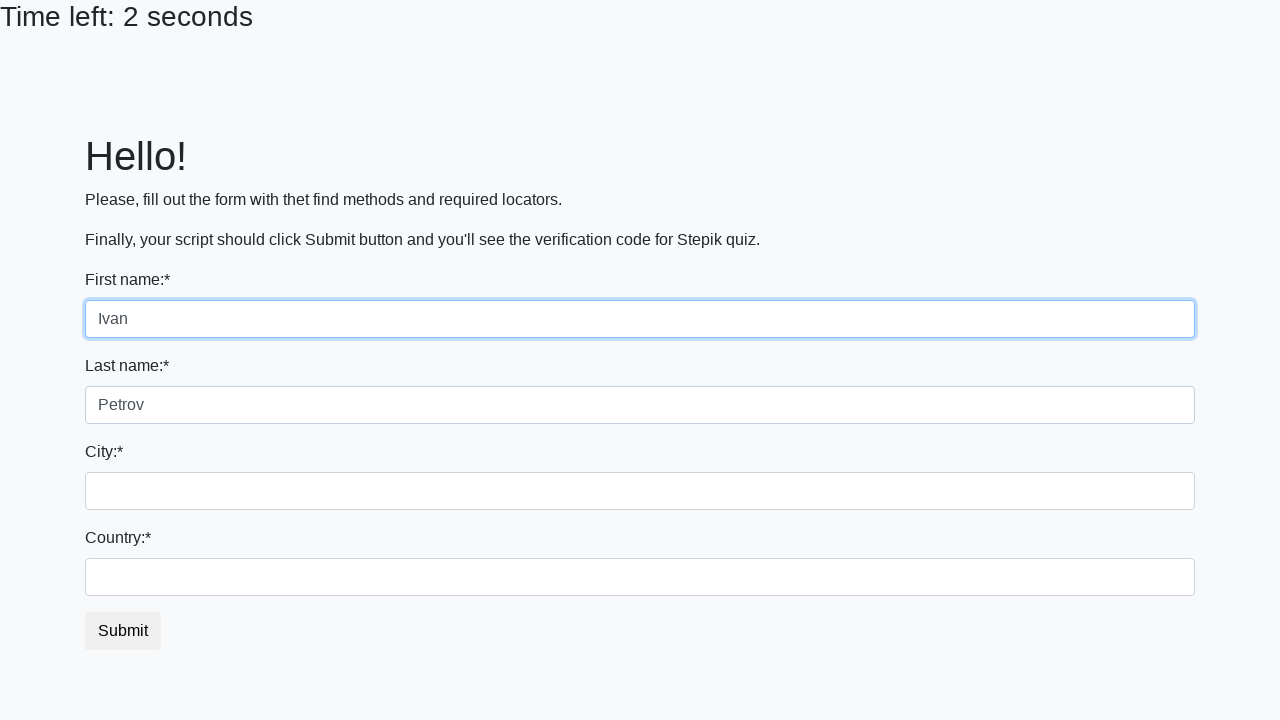

Filled in city field with 'Smolensk' on //html/body/div/form/div[3]/input
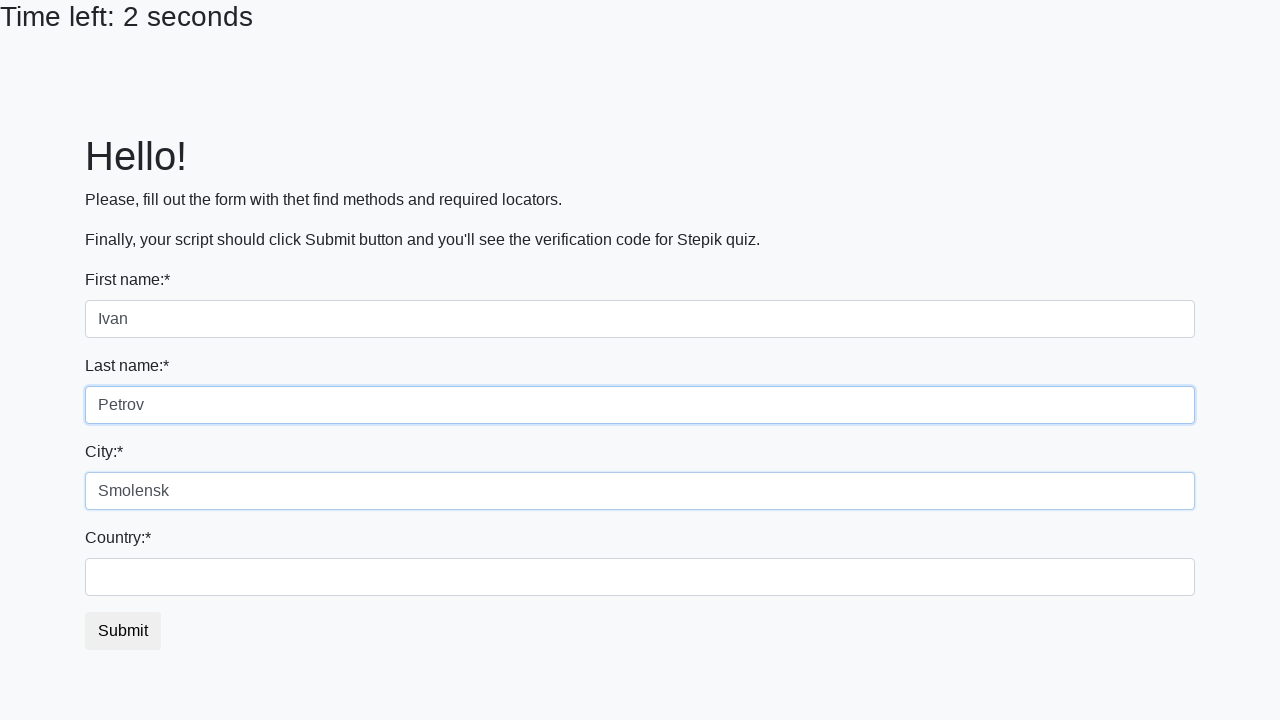

Filled in country field with 'Russia' on #country
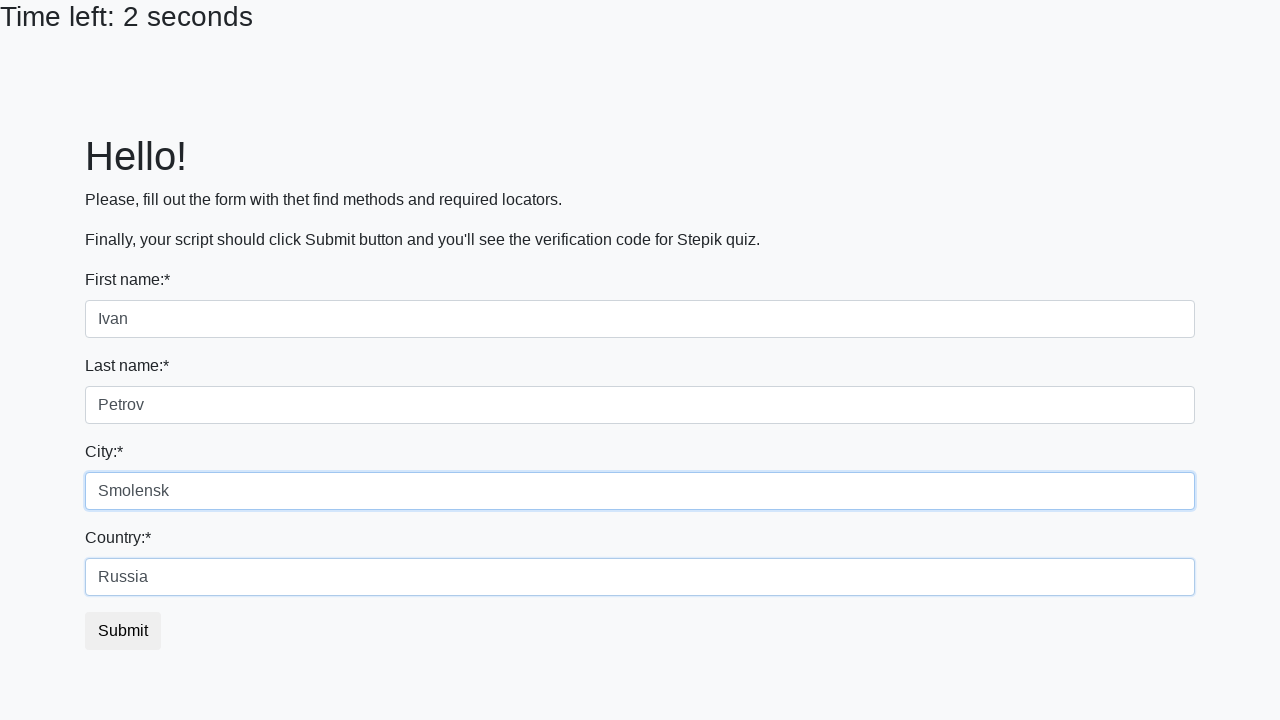

Clicked the submit button at (123, 631) on button.btn
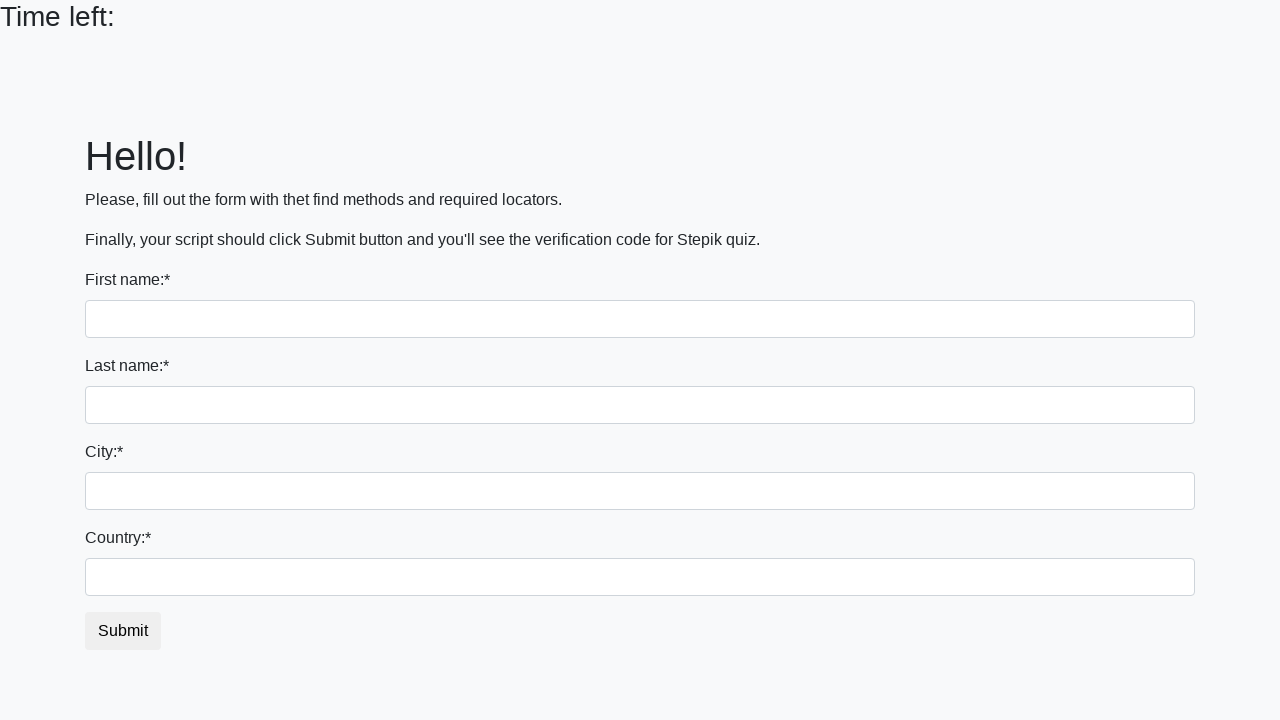

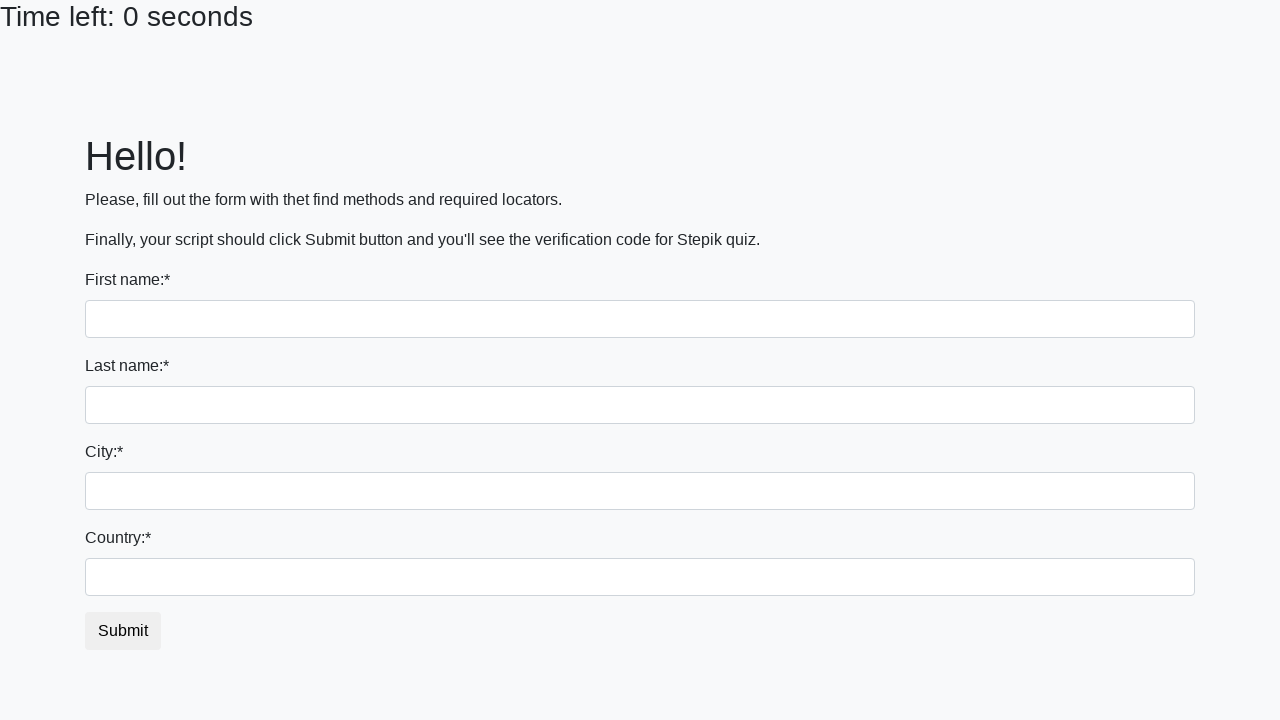